Tests error message display by submitting an empty form and verifying that Japanese error messages appear for validation.

Starting URL: https://hotel-example-site.takeyaqa.dev/ja/reserve.html?plan-id=0

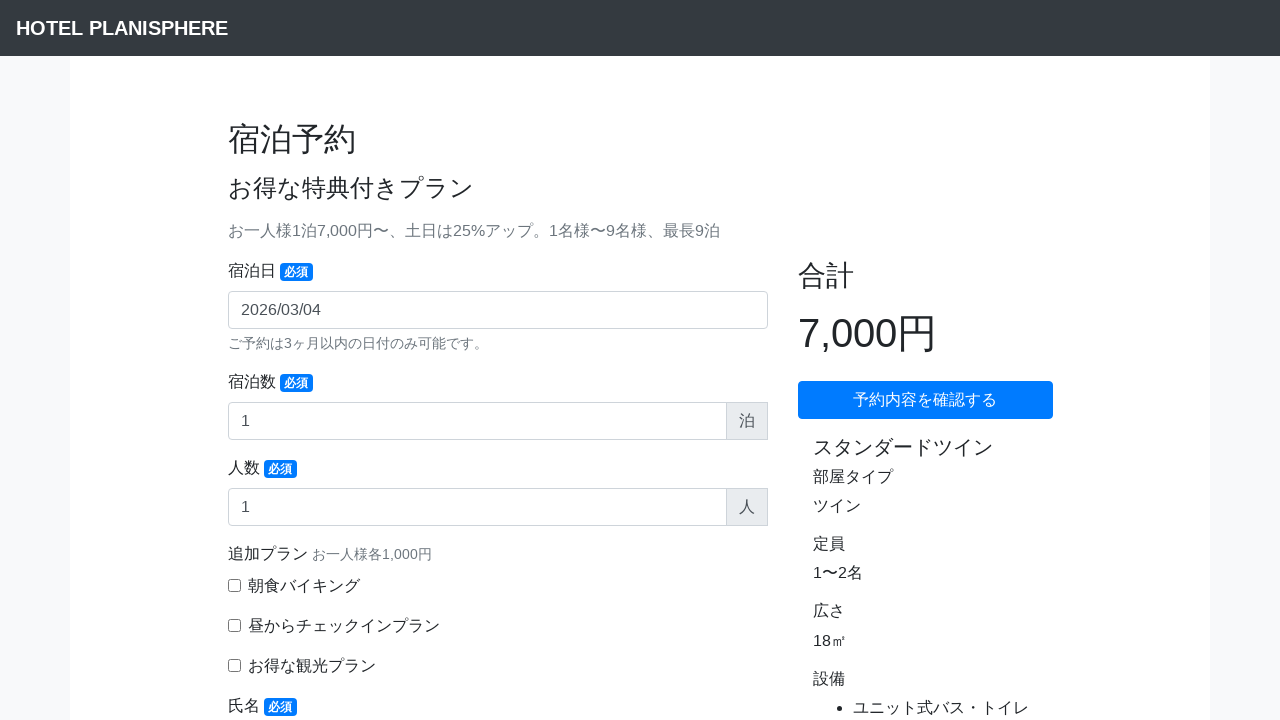

Waited for page to load (domcontentloaded)
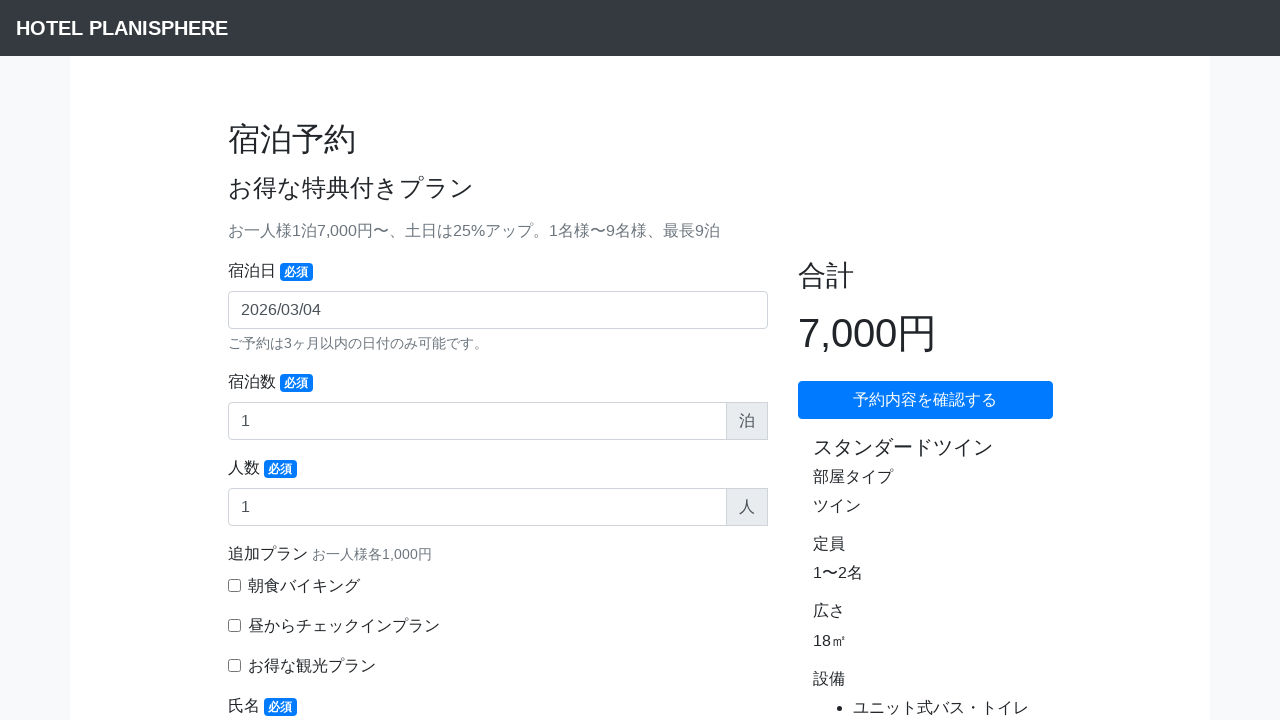

Clicked submit button with empty form at (925, 400) on button[type="submit"], input[type="submit"]
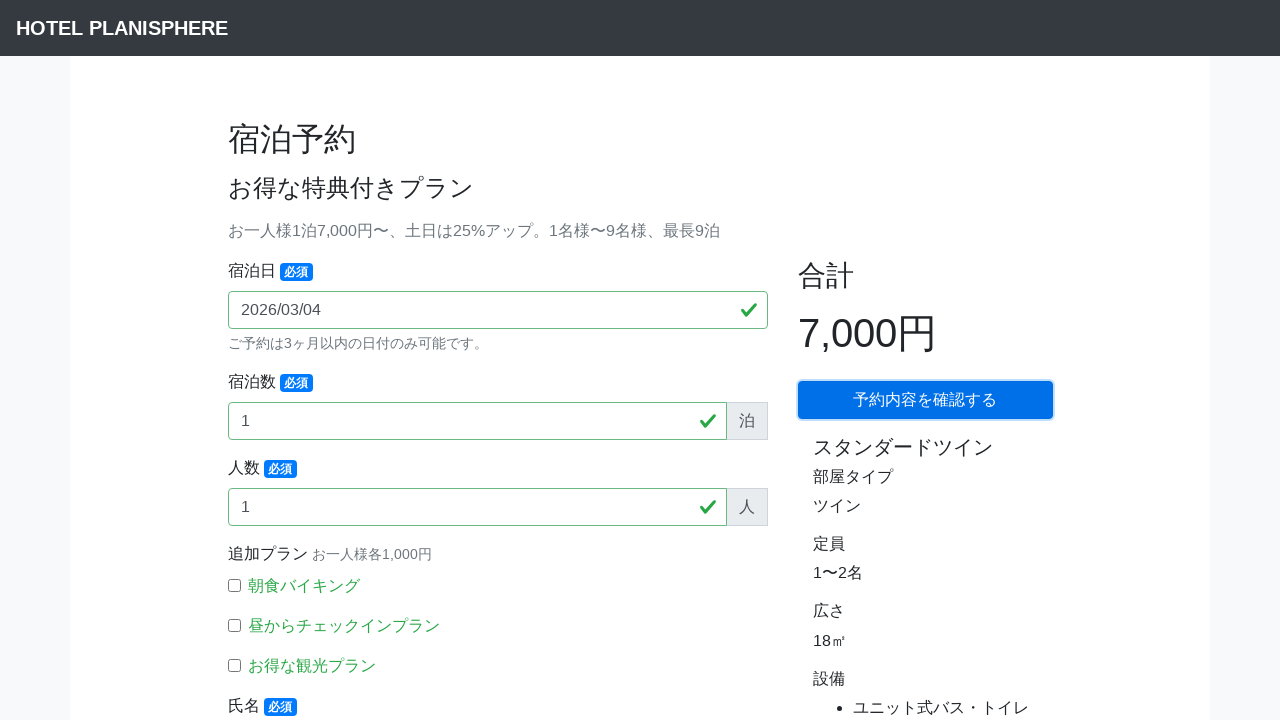

Waited 1 second for validation messages to appear
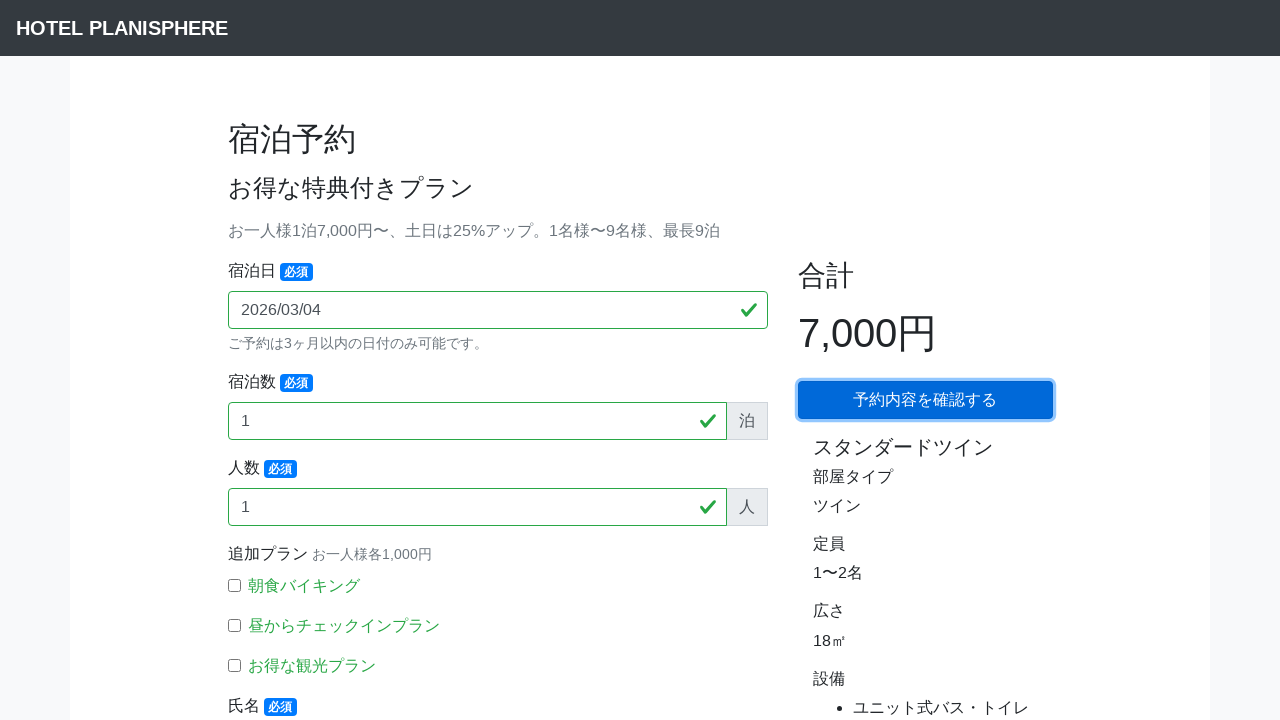

Found error messages with selector '.invalid-feedback'
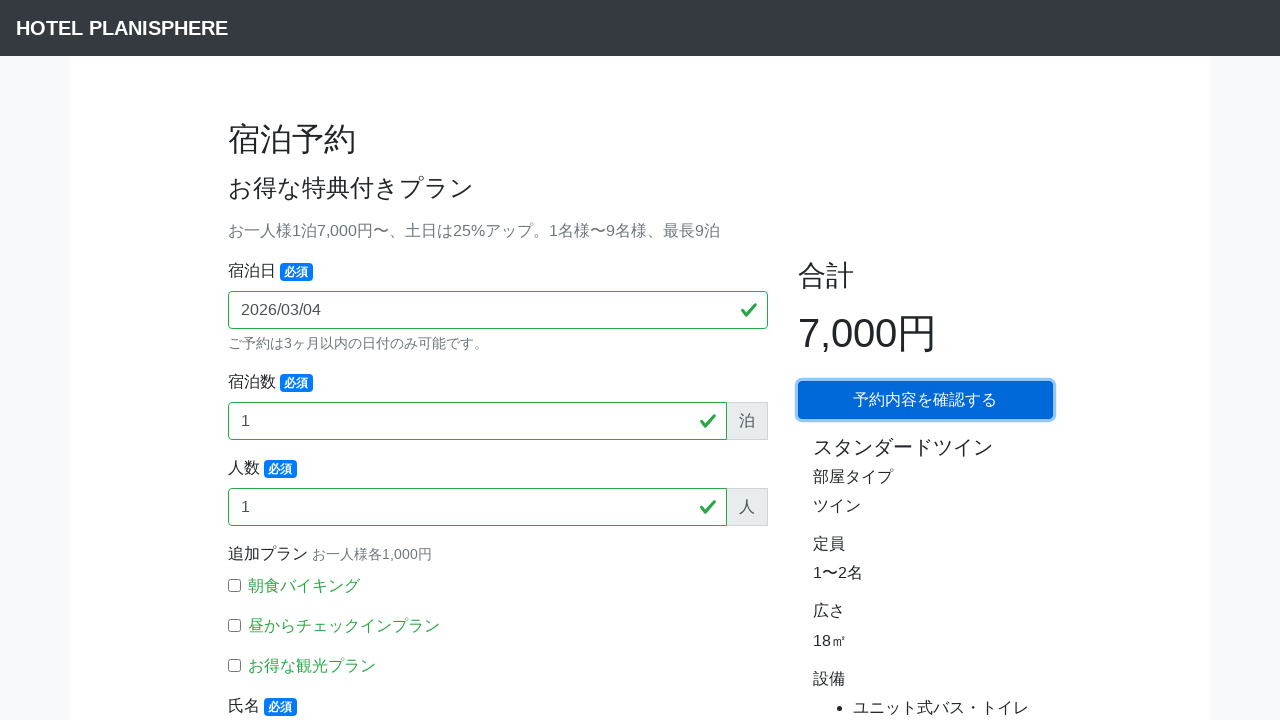

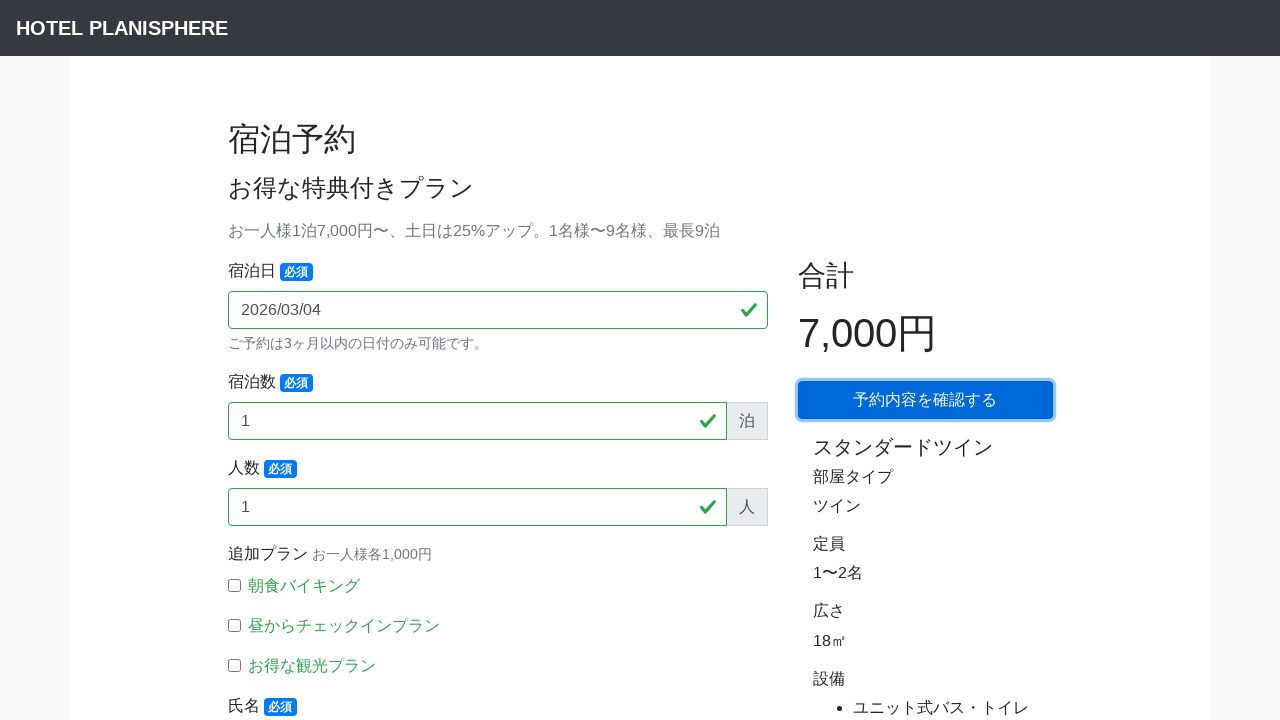